Waits for a price condition to be met, books an item, solves a mathematical challenge, and submits the answer

Starting URL: http://suninjuly.github.io/explicit_wait2.html

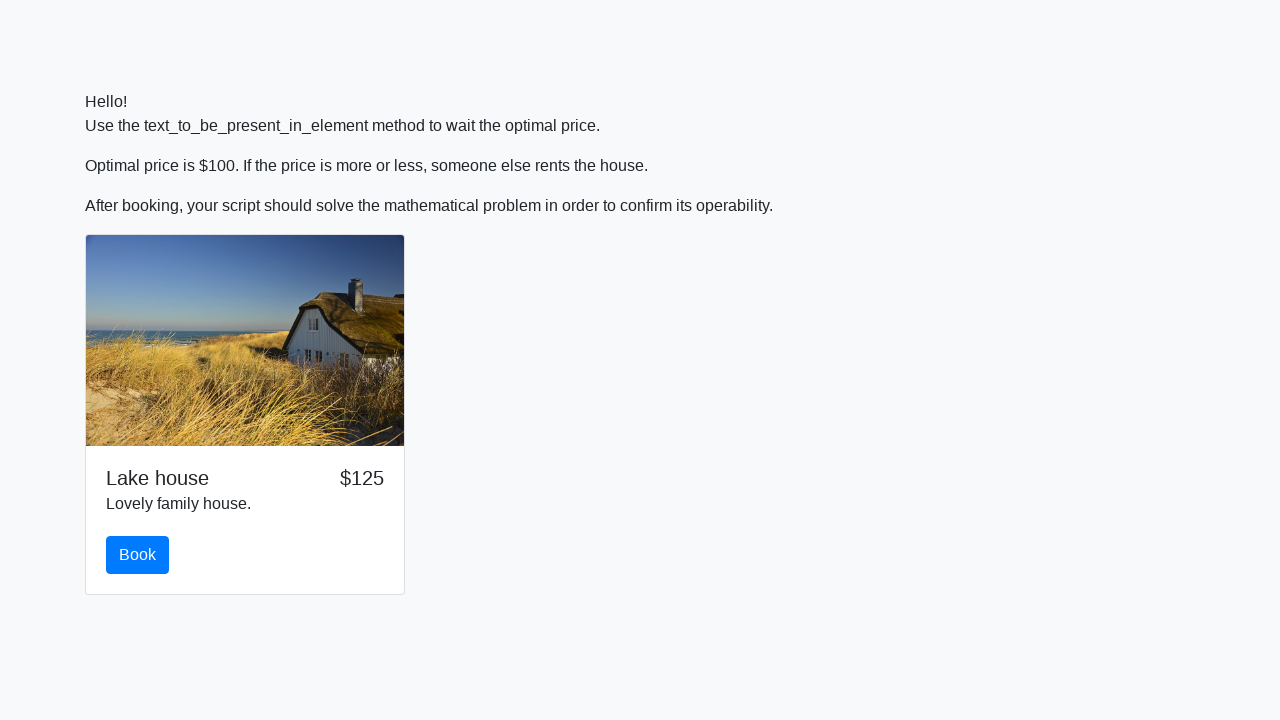

Waited for price to reach $100
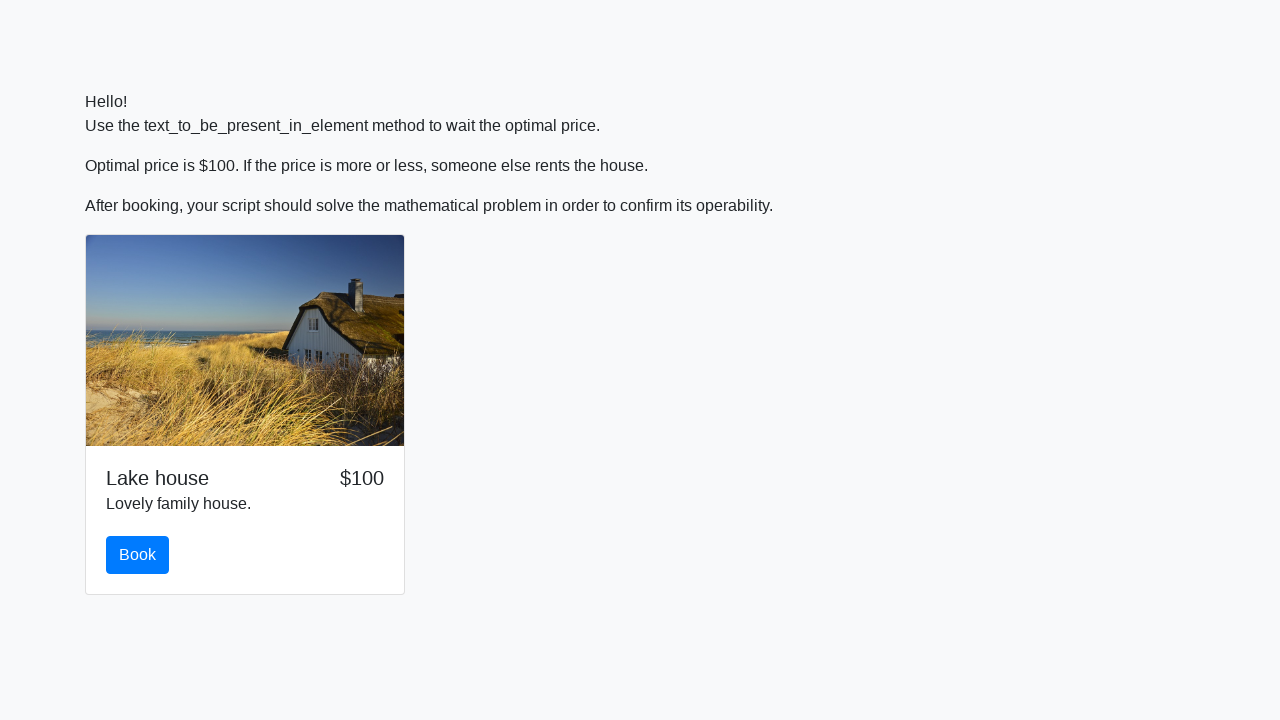

Clicked the book button at (138, 555) on #book
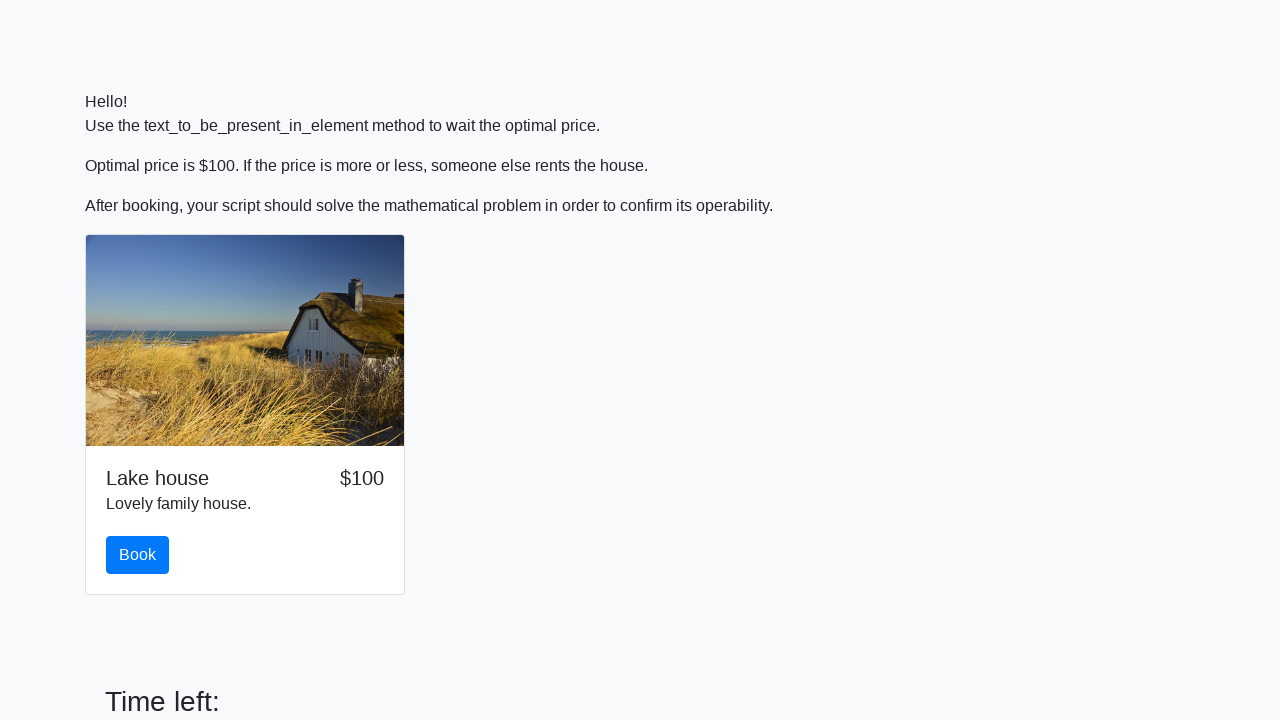

Scrolled down 500 pixels to see input field
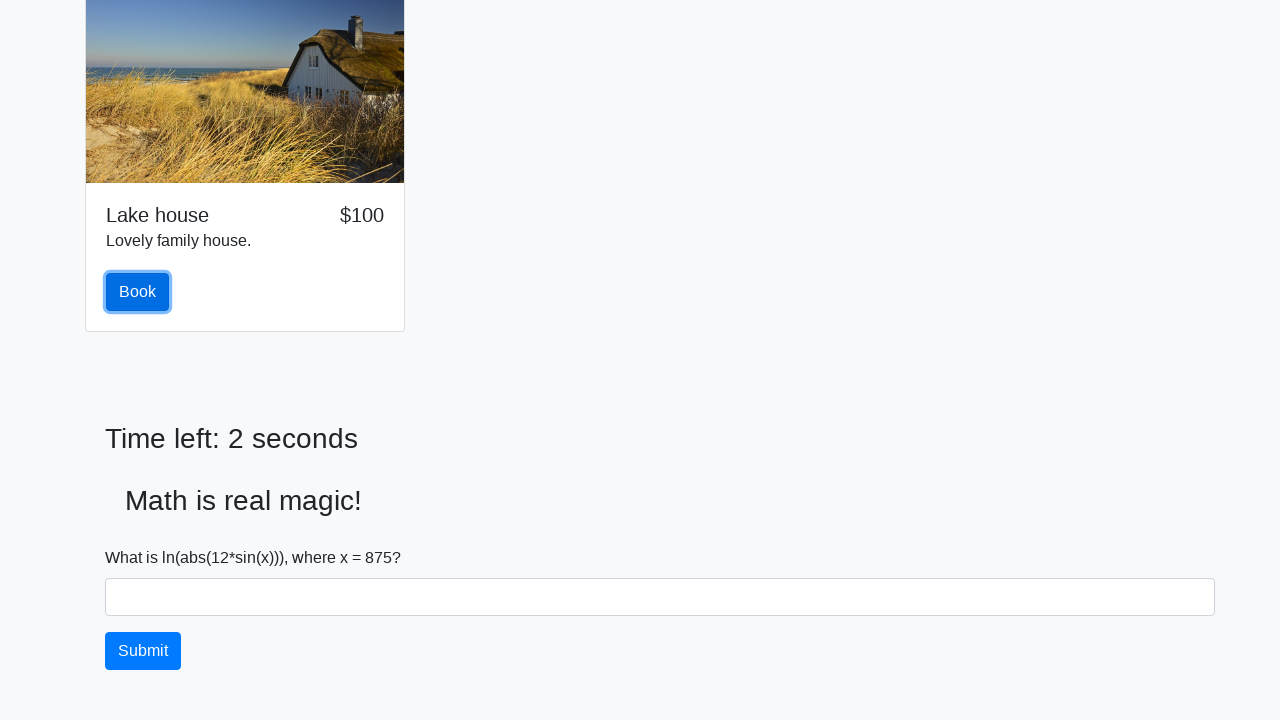

Retrieved input value from #input_value element
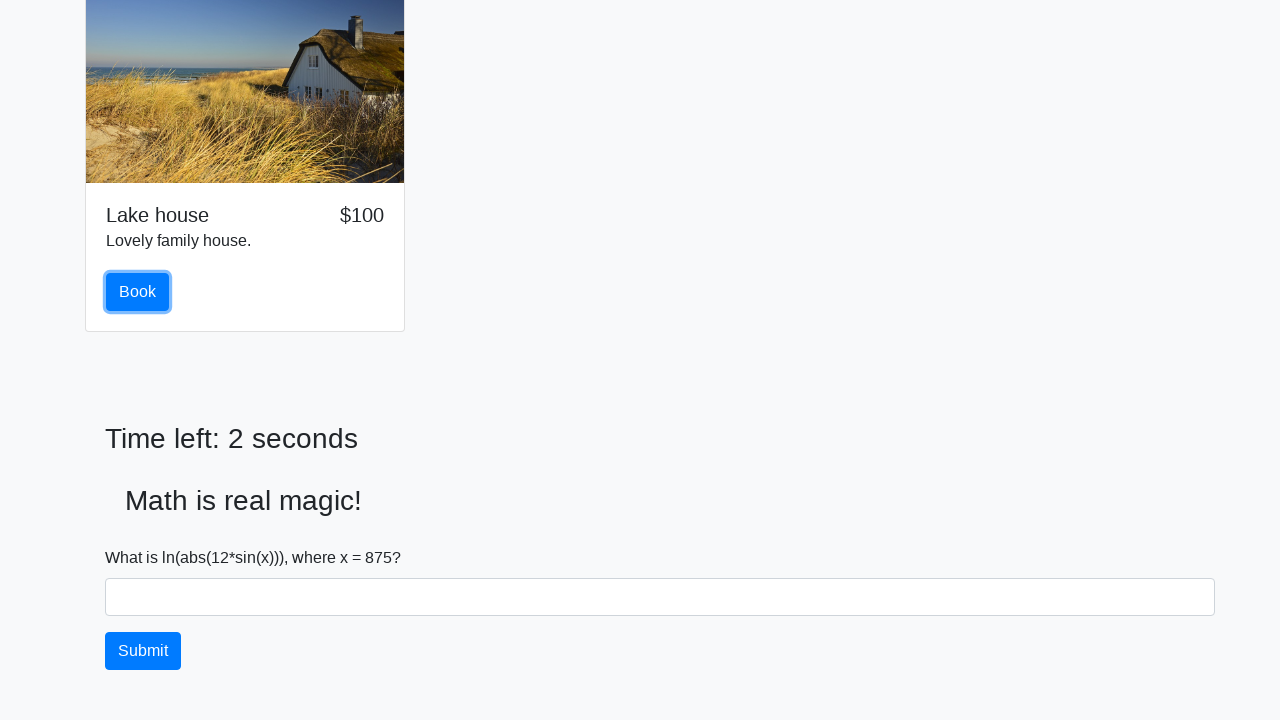

Parsed input value as integer: 875
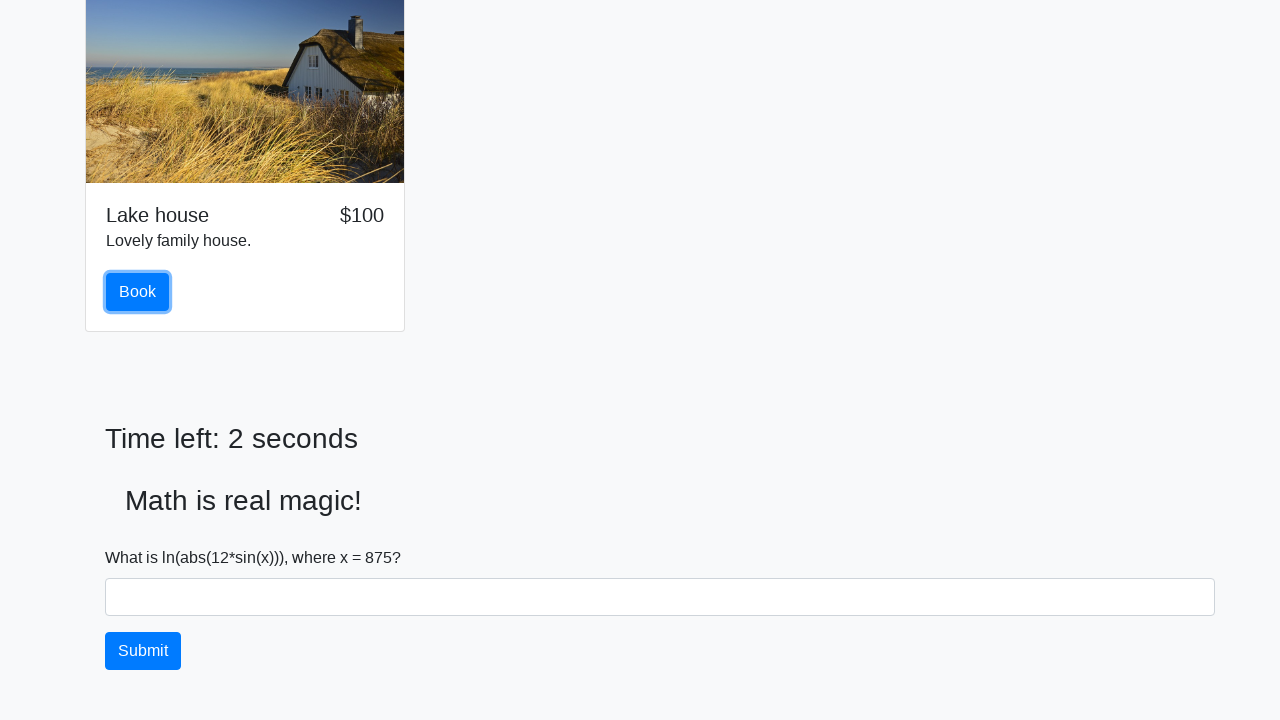

Calculated mathematical result: log(abs(12*sin(875))) = 2.4826974896581273
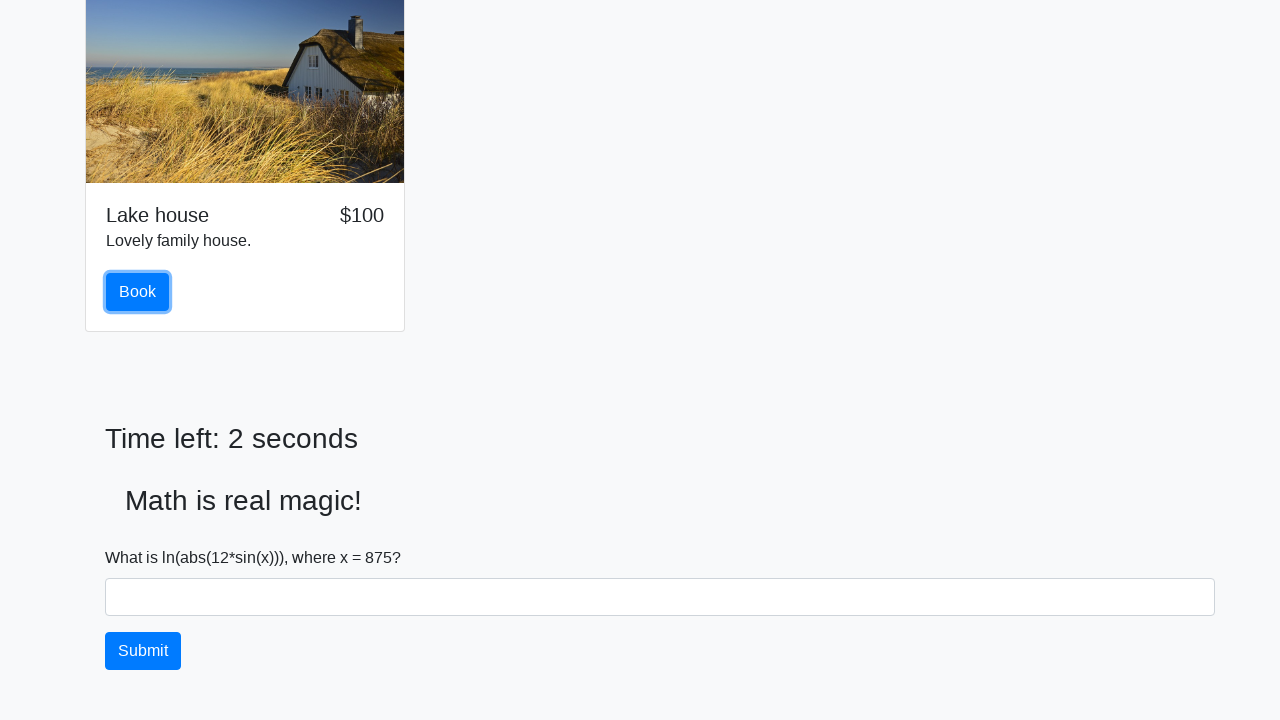

Filled answer field with calculated result on #answer
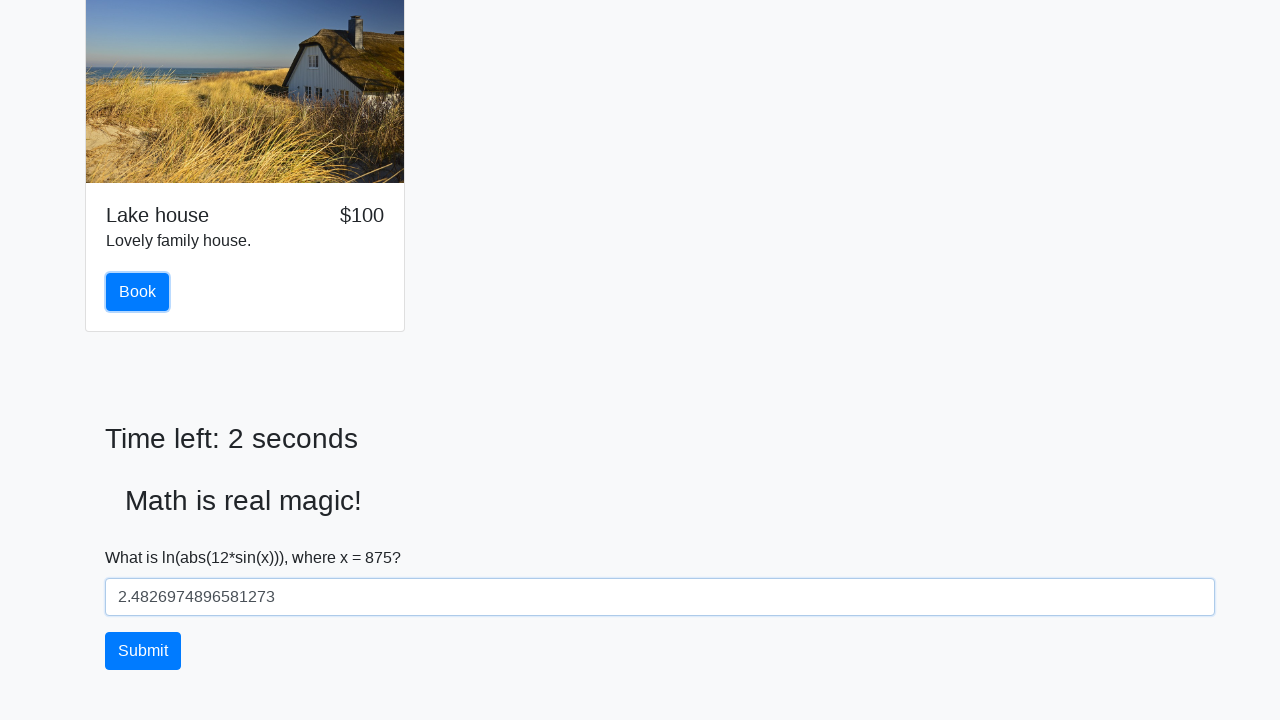

Clicked submit button to submit the form at (143, 651) on button[type='submit']
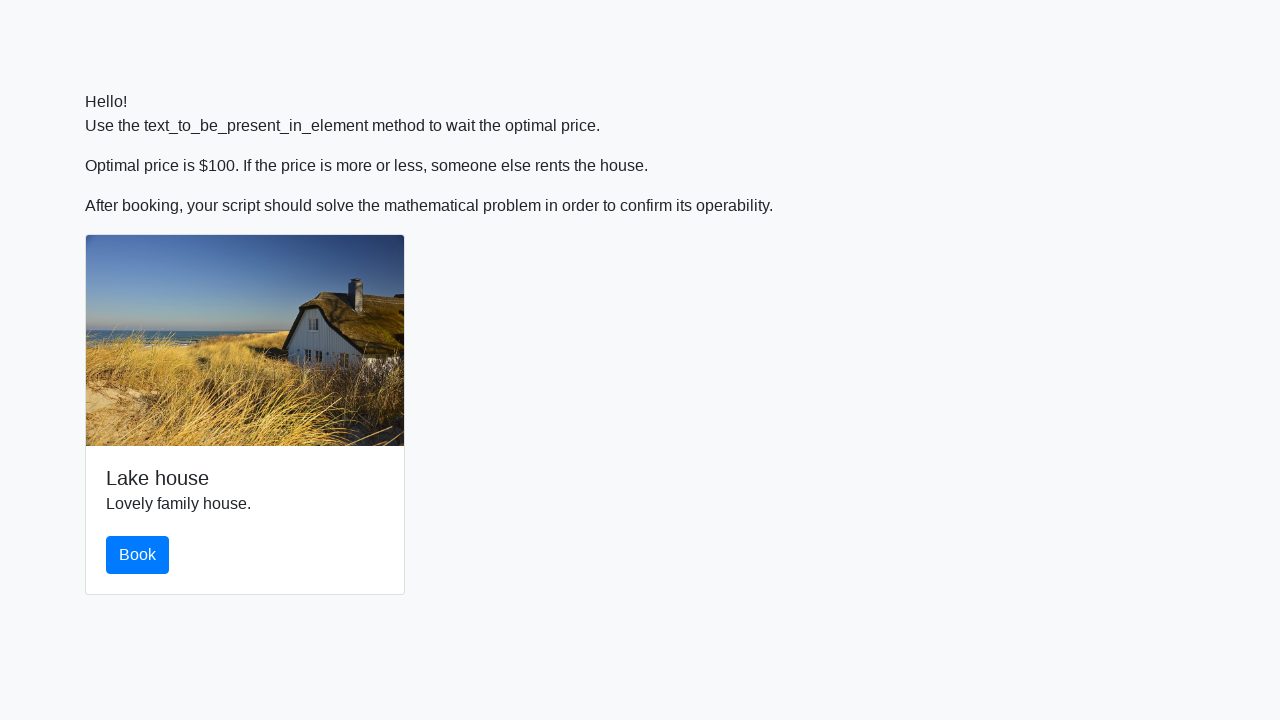

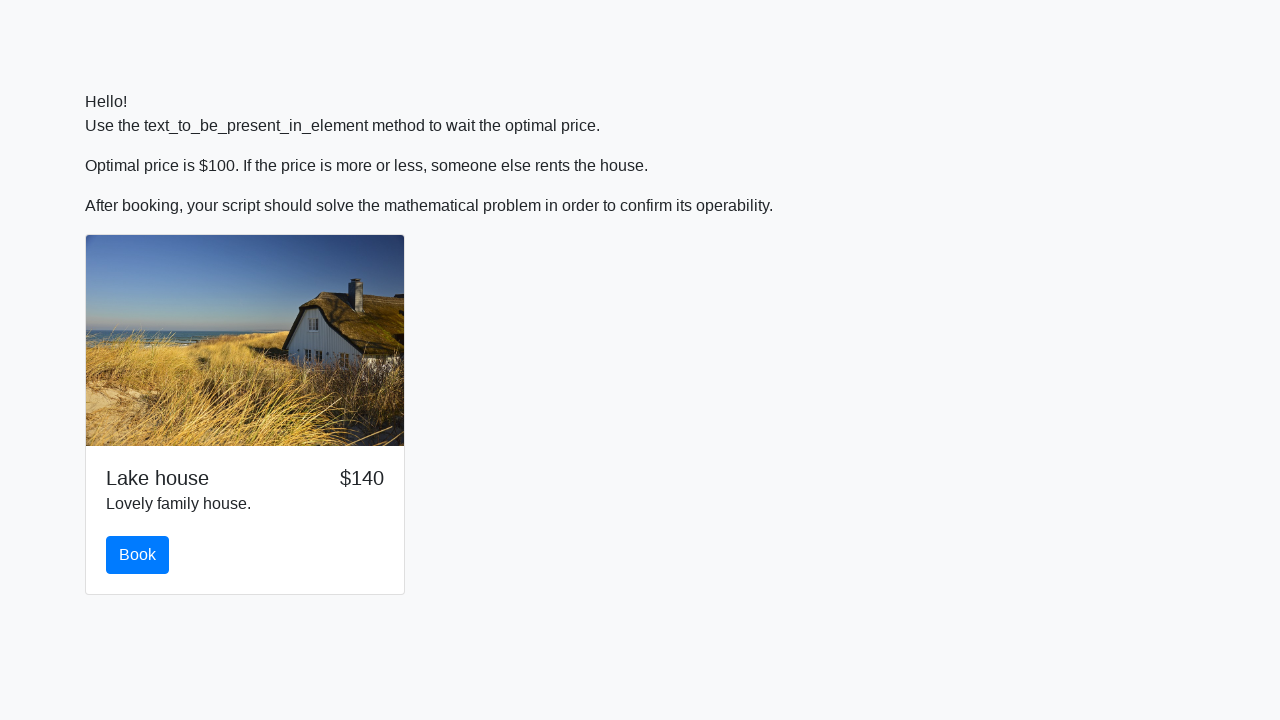